Tests file upload functionality by uploading a file to the practice file upload page and submitting the form, handling the confirmation dialog that appears.

Starting URL: https://commitquality.com/practice-file-upload

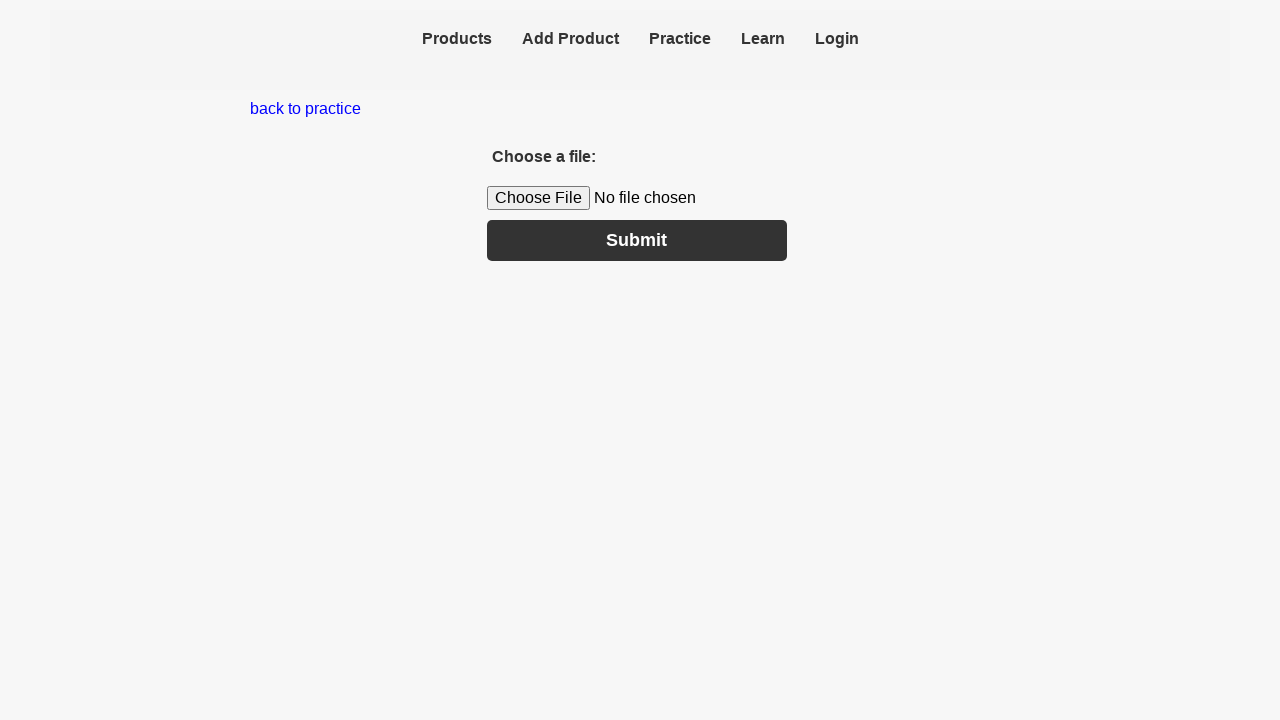

Created temporary directory for test file
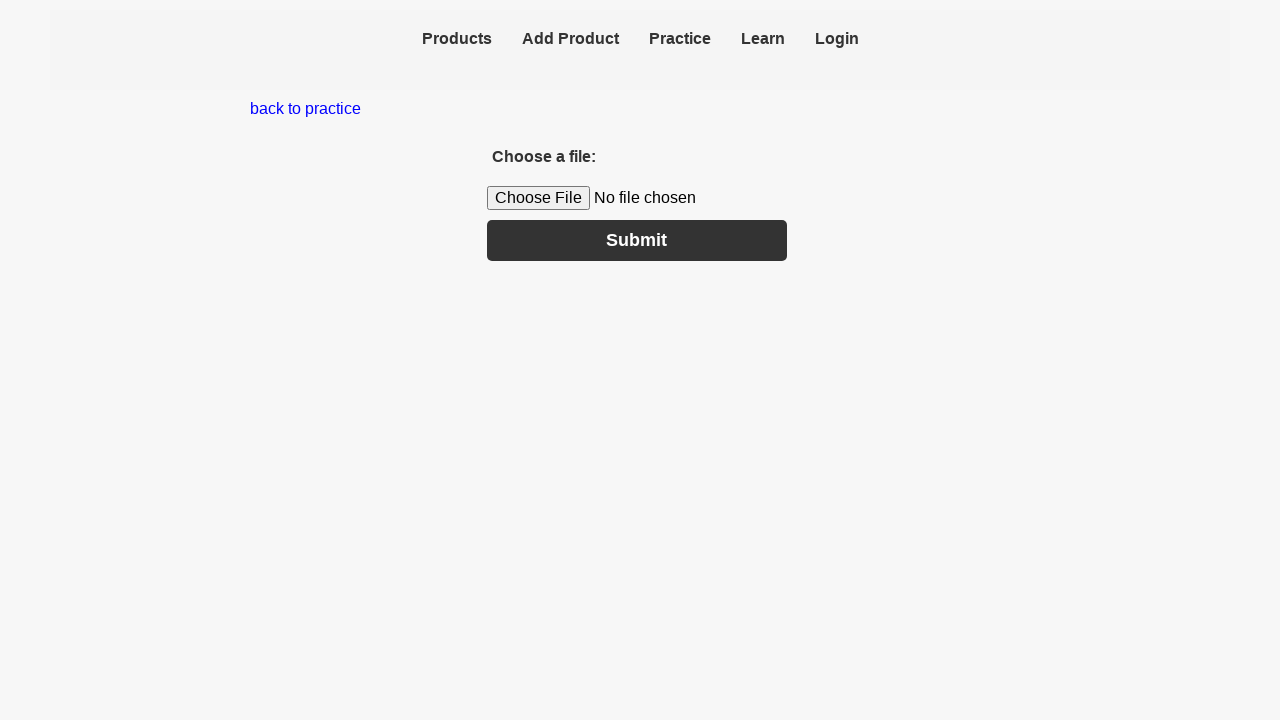

Created test file 'test_upload.txt' with sample content
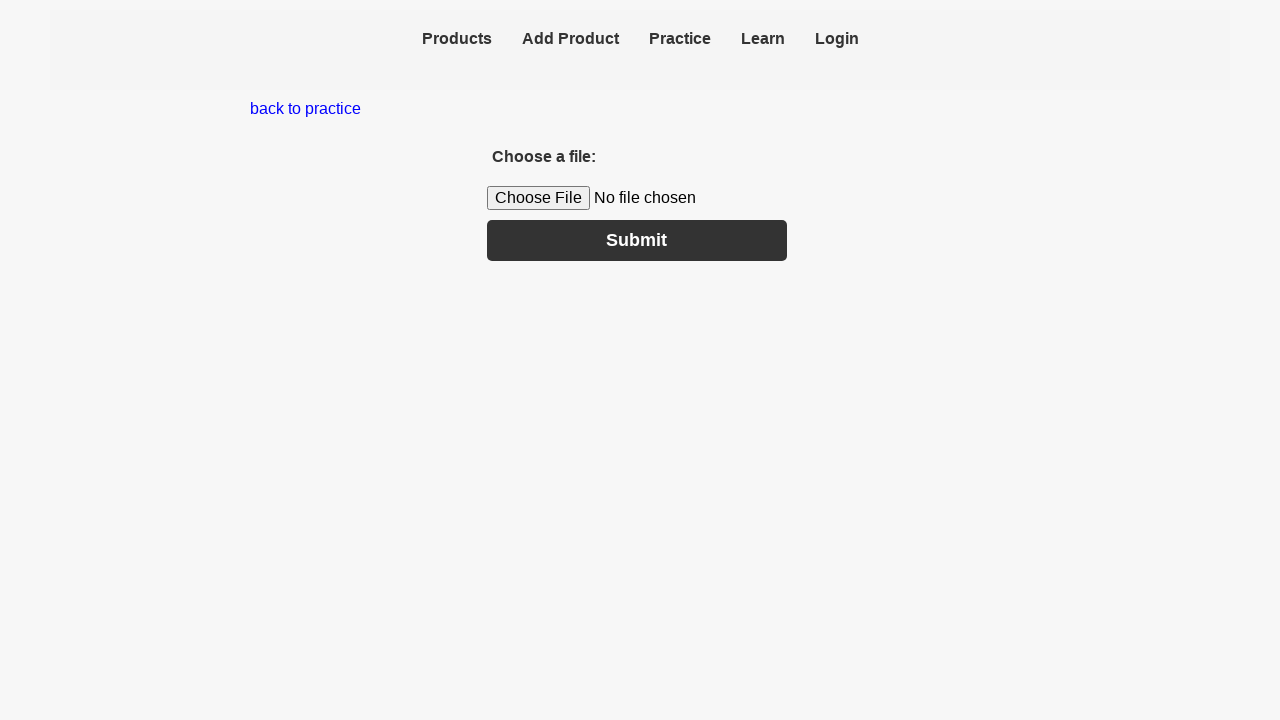

Set up dialog handler to auto-accept confirmation dialogs
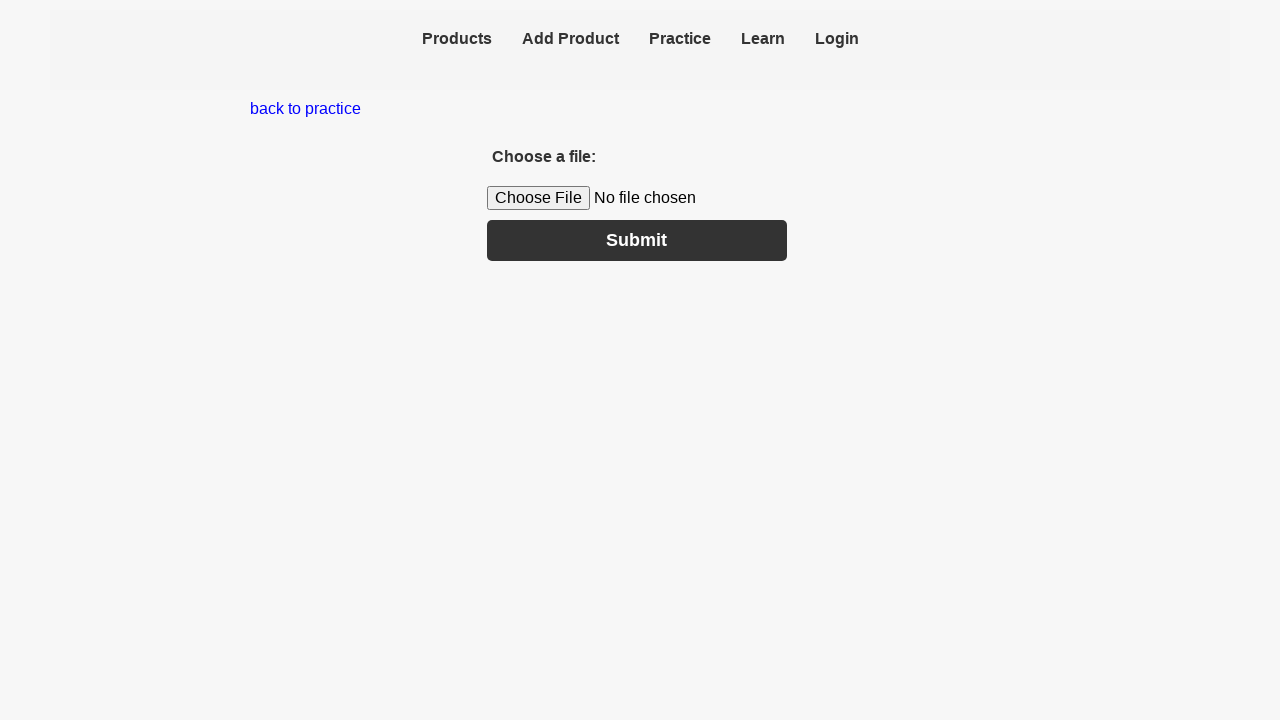

Uploaded test file via file input field
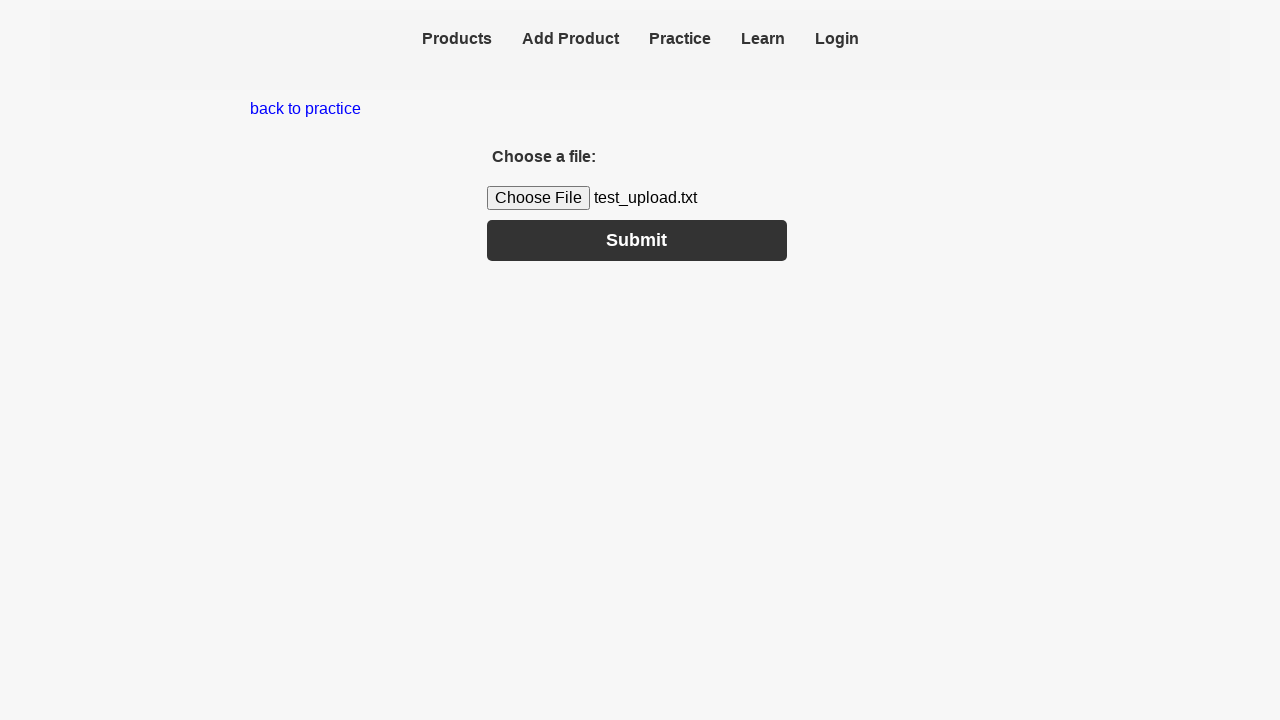

Clicked Submit button to upload file at (637, 240) on internal:text="Submit"i
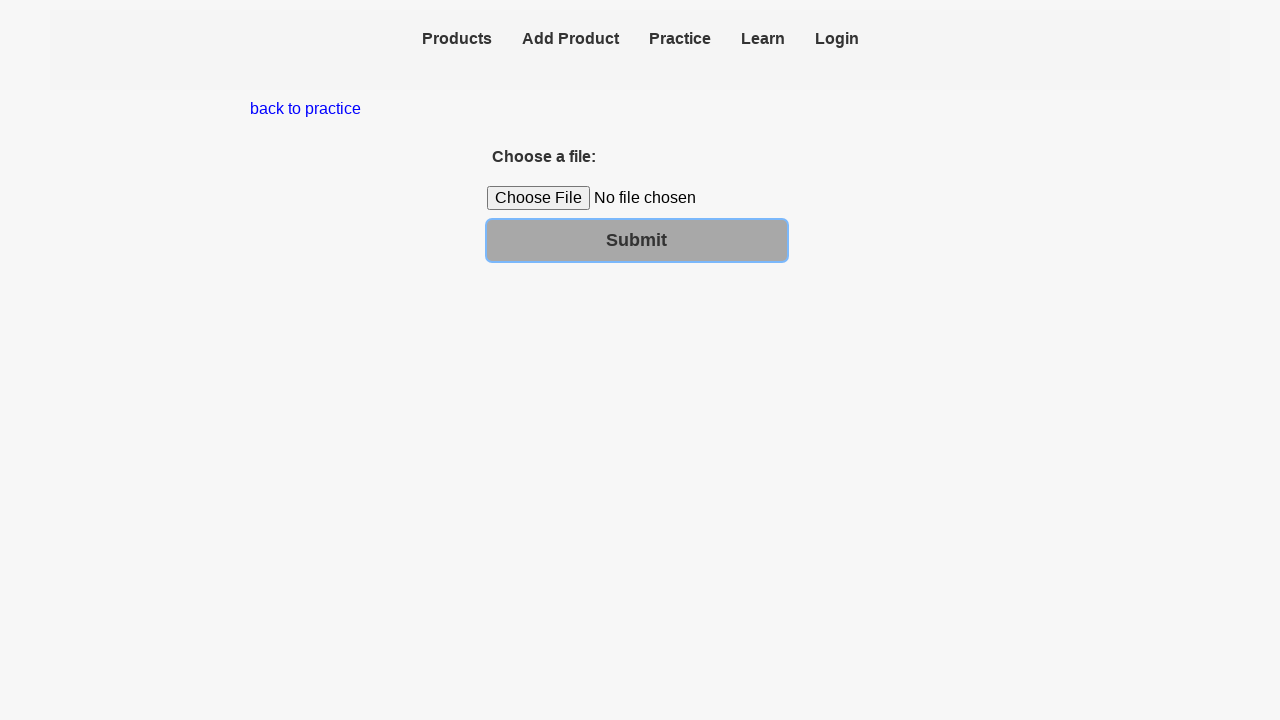

Waited for confirmation dialog to be processed
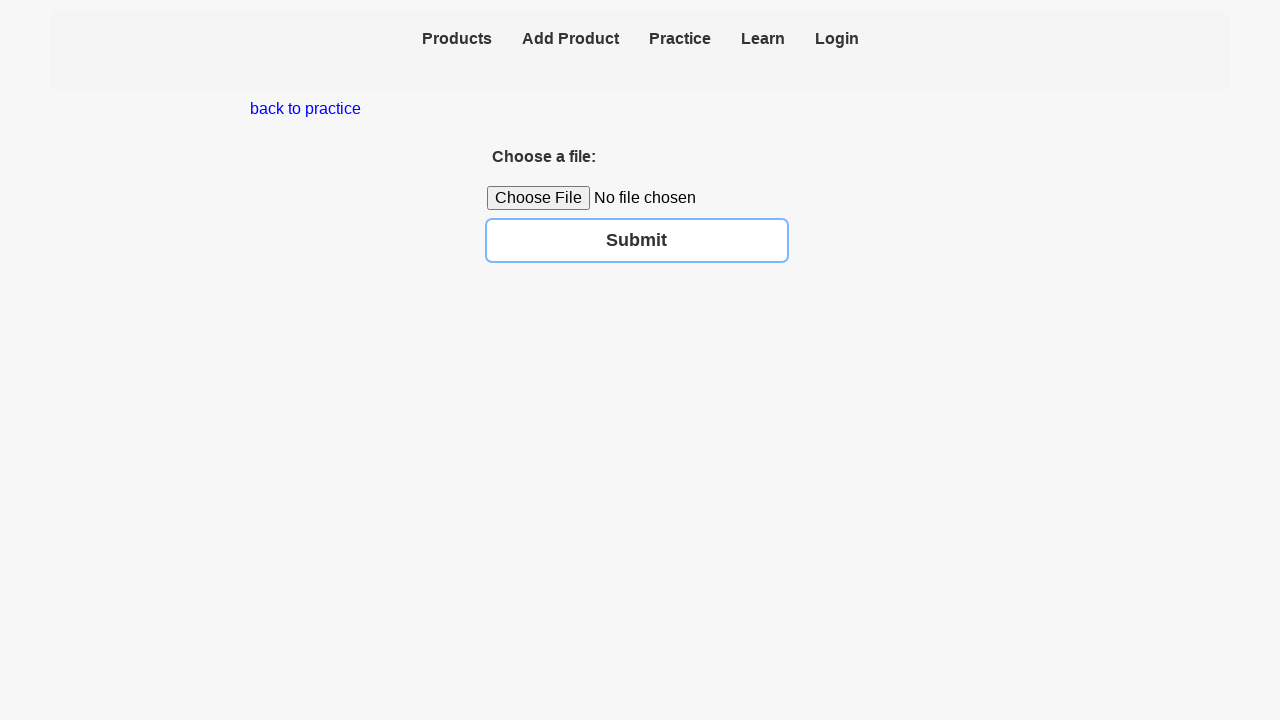

Deleted temporary test file
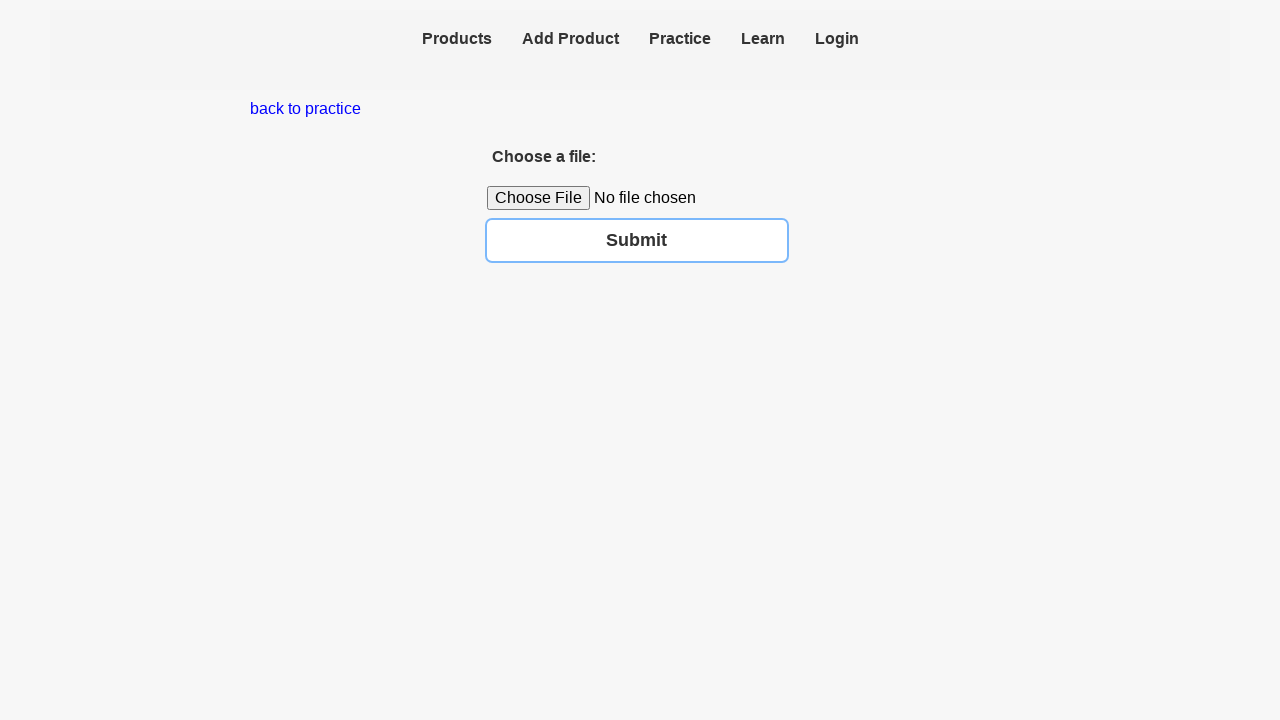

Removed temporary directory
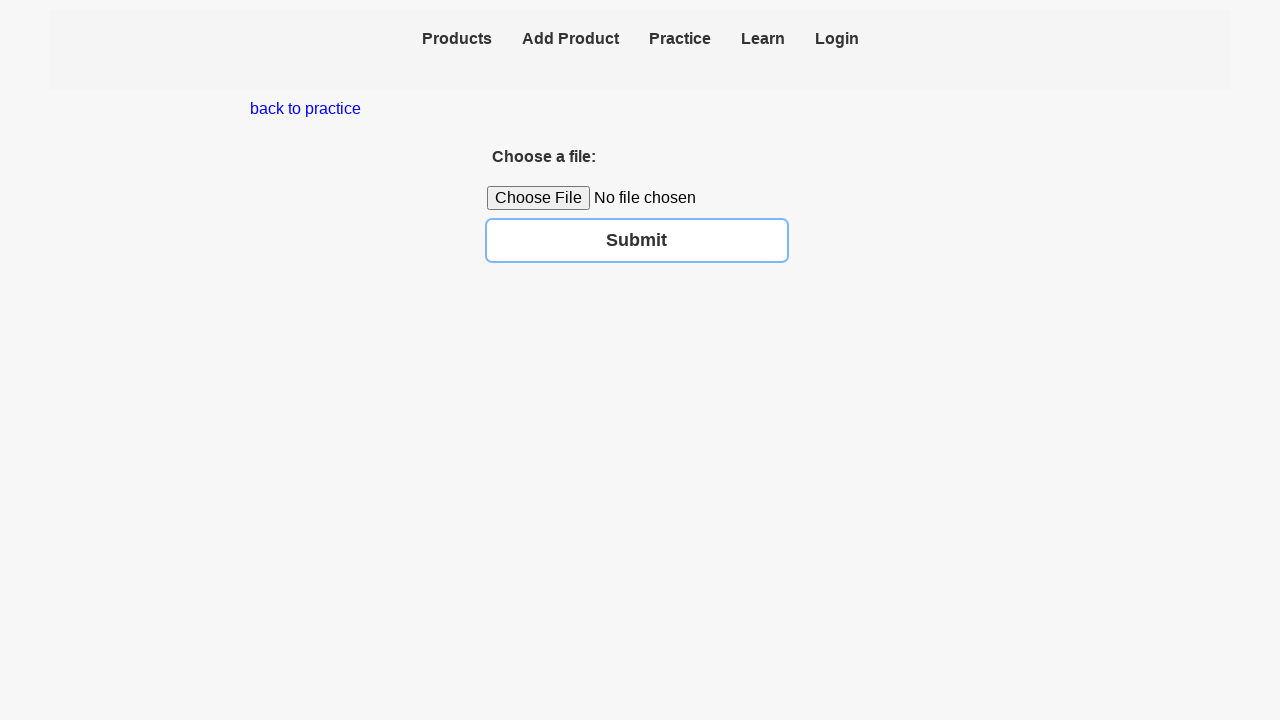

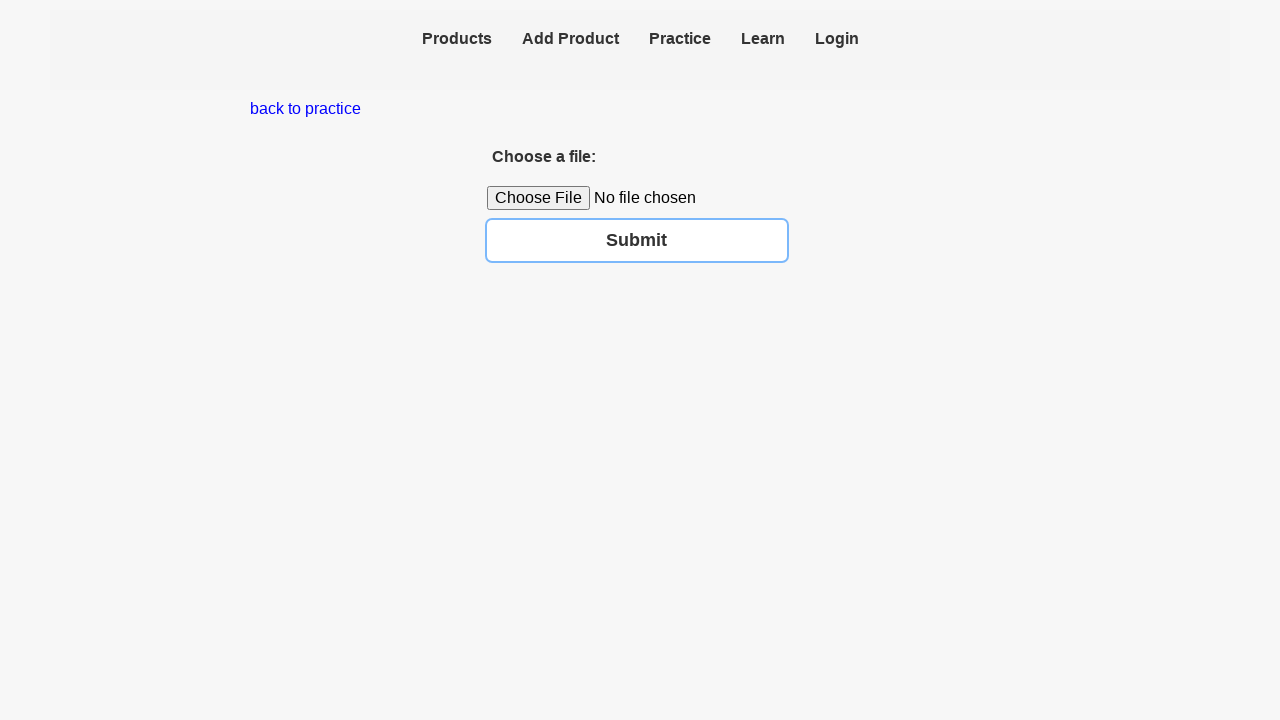